Tests window handling by clicking a link that opens a new window, extracting text from the new window, and using that text to fill a form field in the original window

Starting URL: https://rahulshettyacademy.com/loginpagePractise/#/

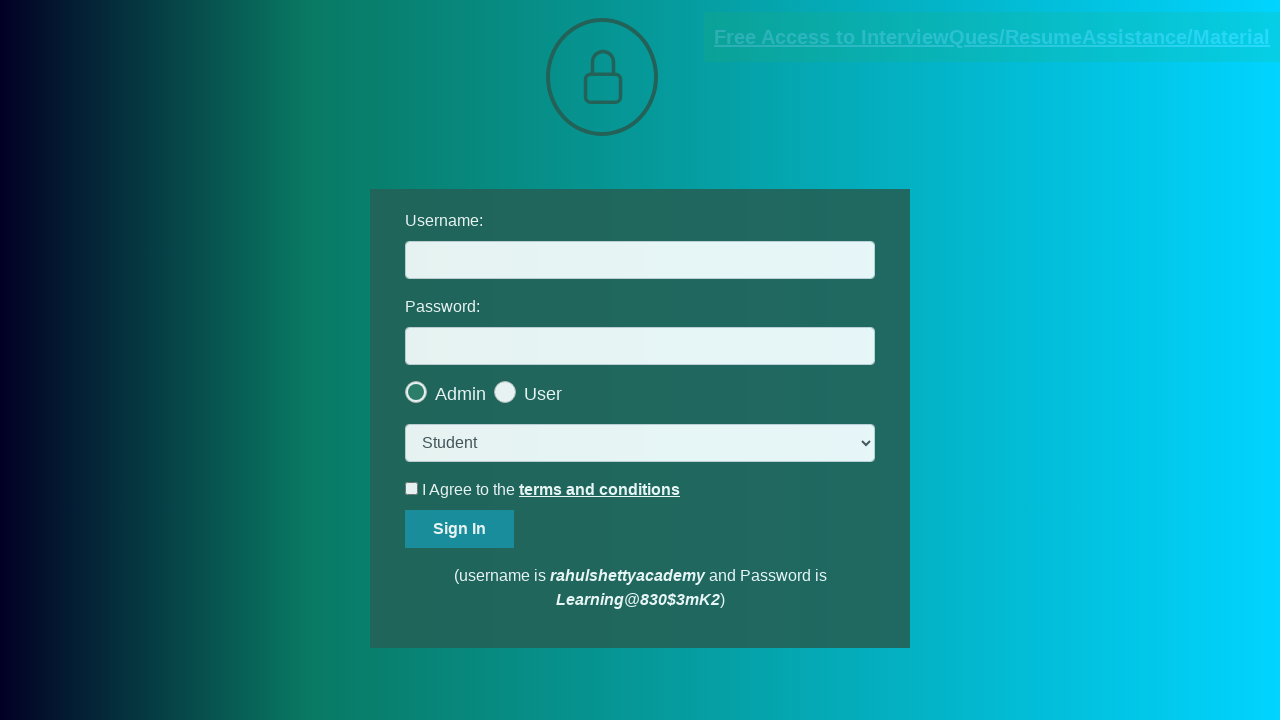

Clicked blinking text link to open new window at (992, 37) on .blinkingText
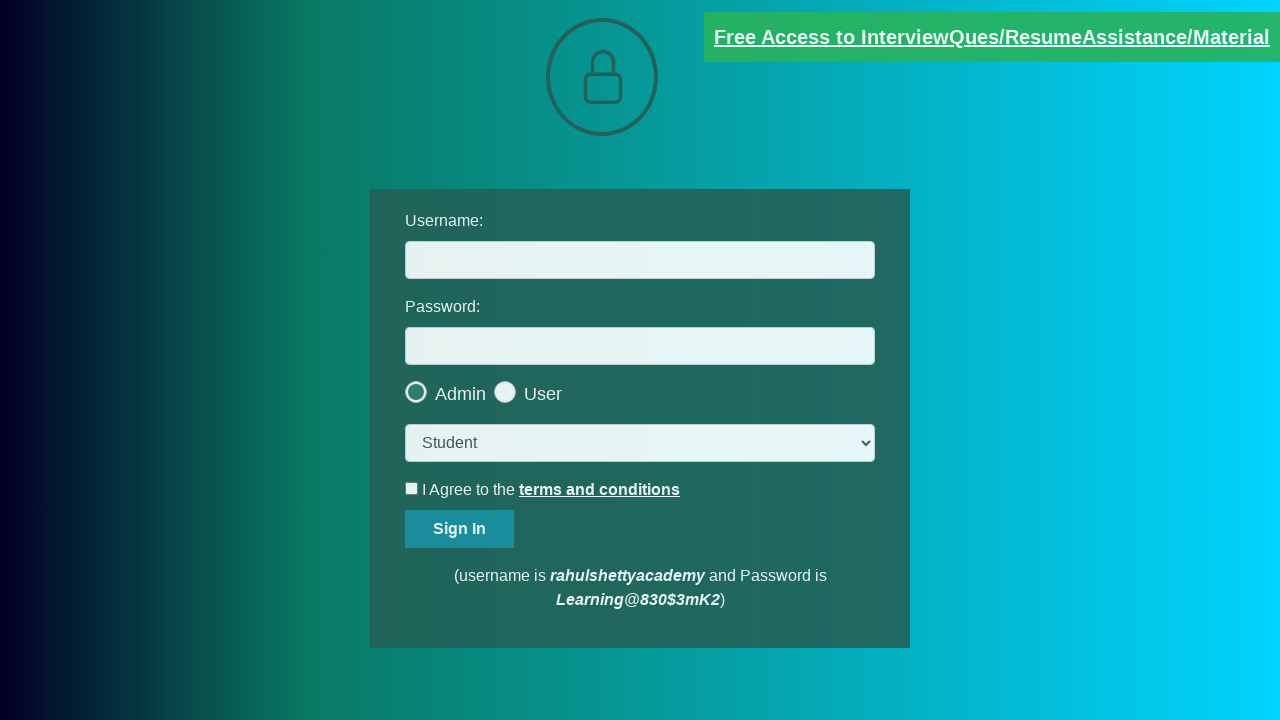

New window opened and captured
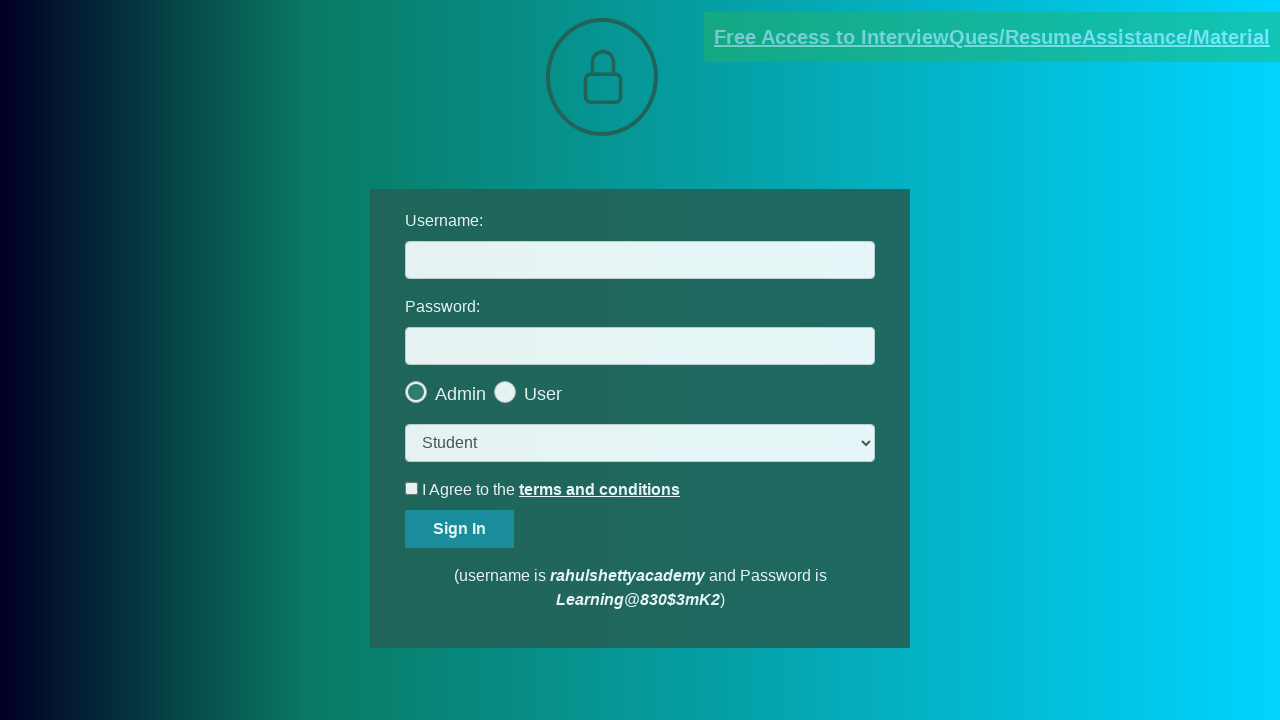

Extracted red paragraph text from new window
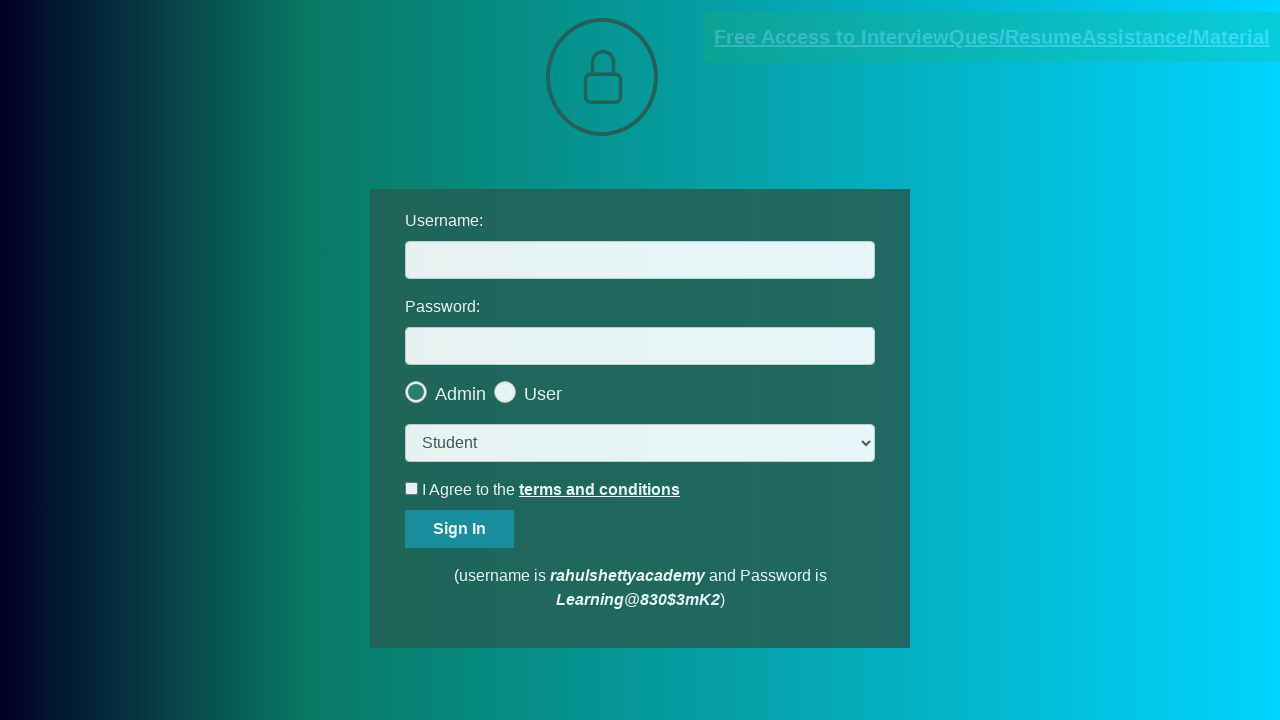

Parsed email address: mentor@rahulshettyacademy.com
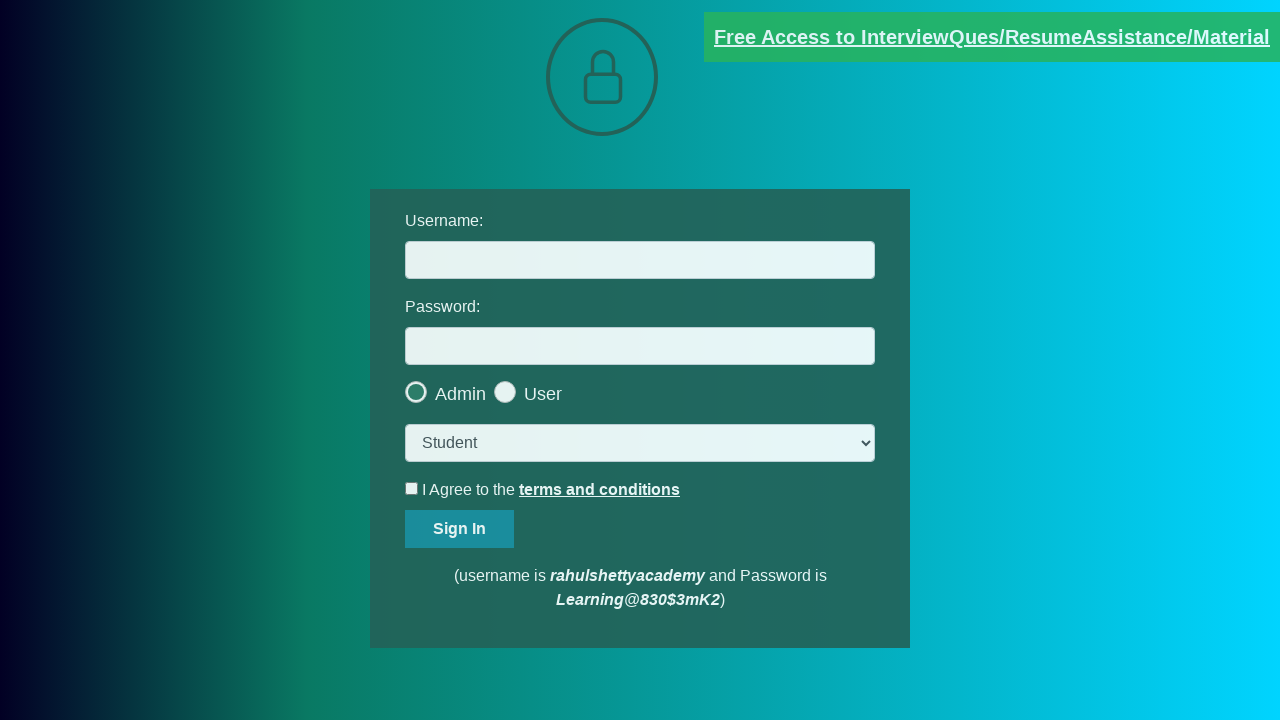

Closed new window
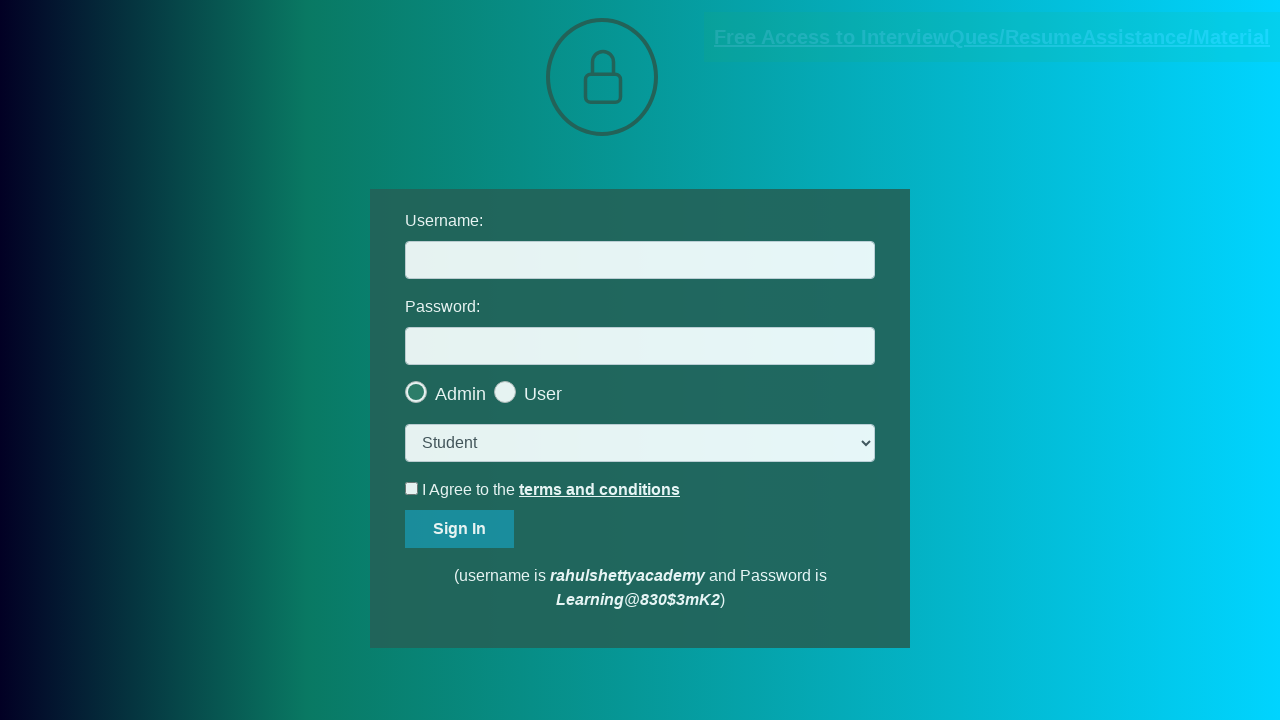

Filled username field with extracted email: mentor@rahulshettyacademy.com on #username
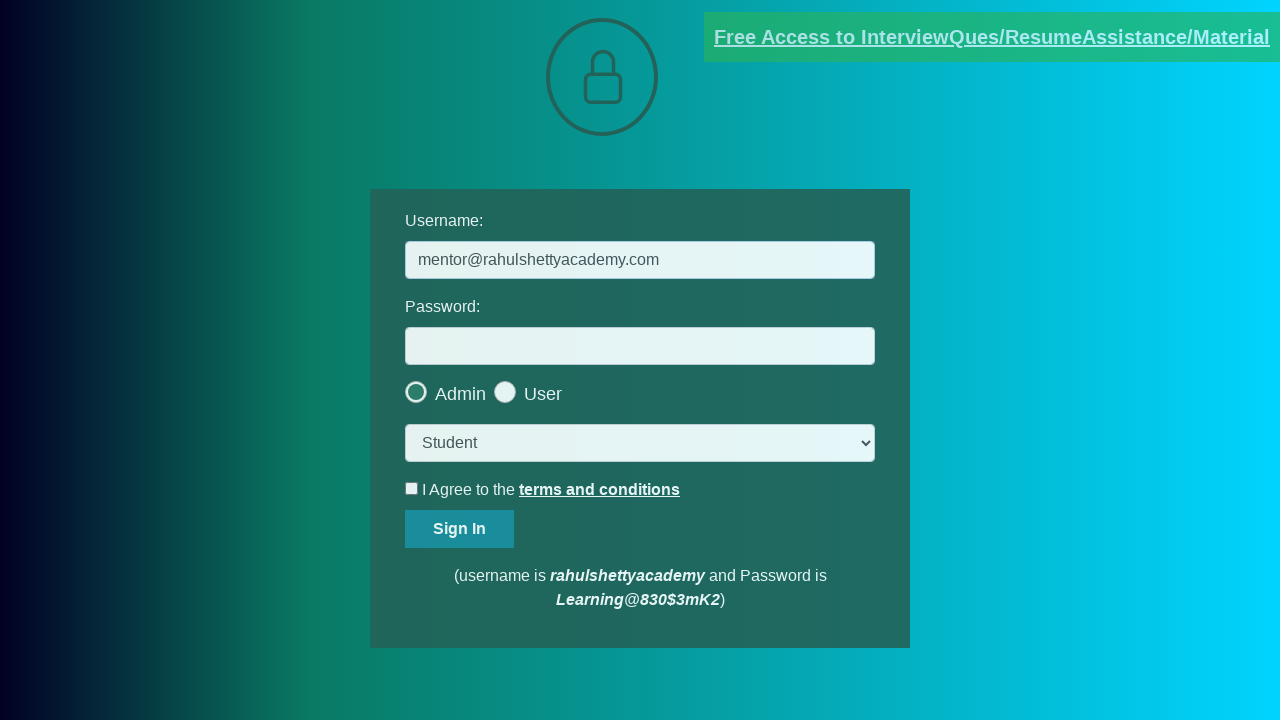

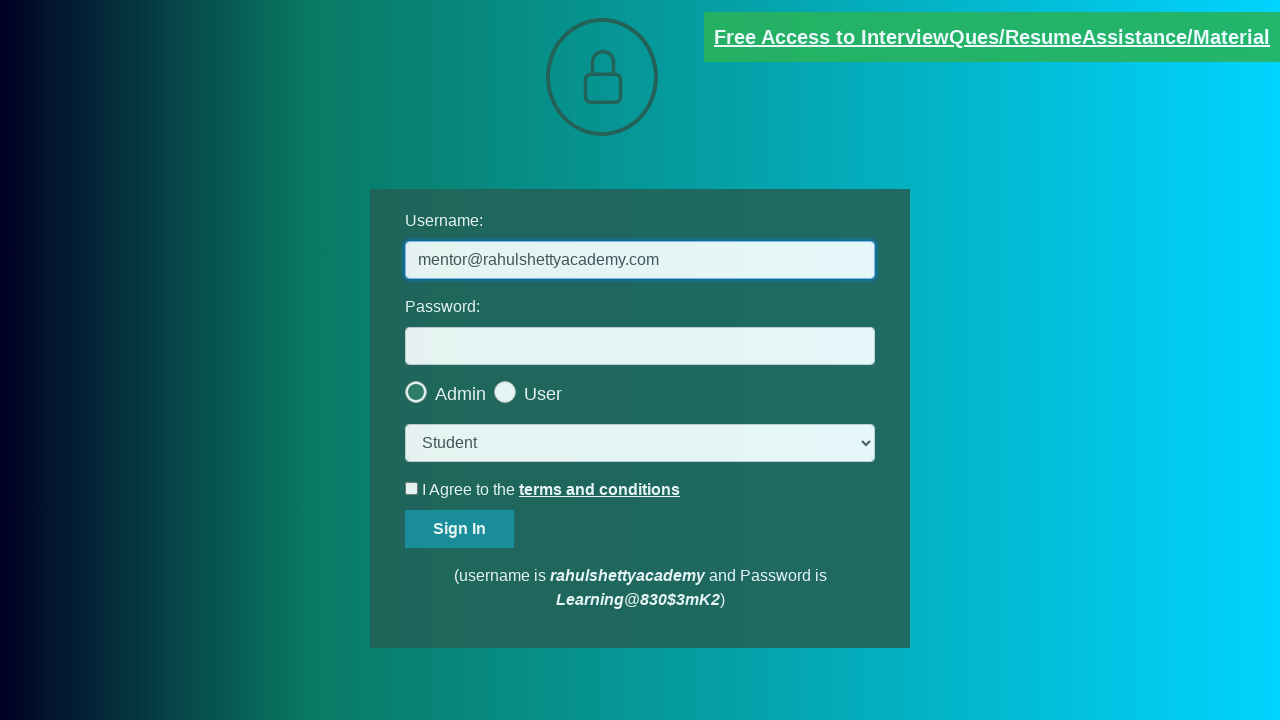